Tests mouse move to specific viewport coordinates

Starting URL: https://www.selenium.dev/selenium/web/mouse_interaction.html

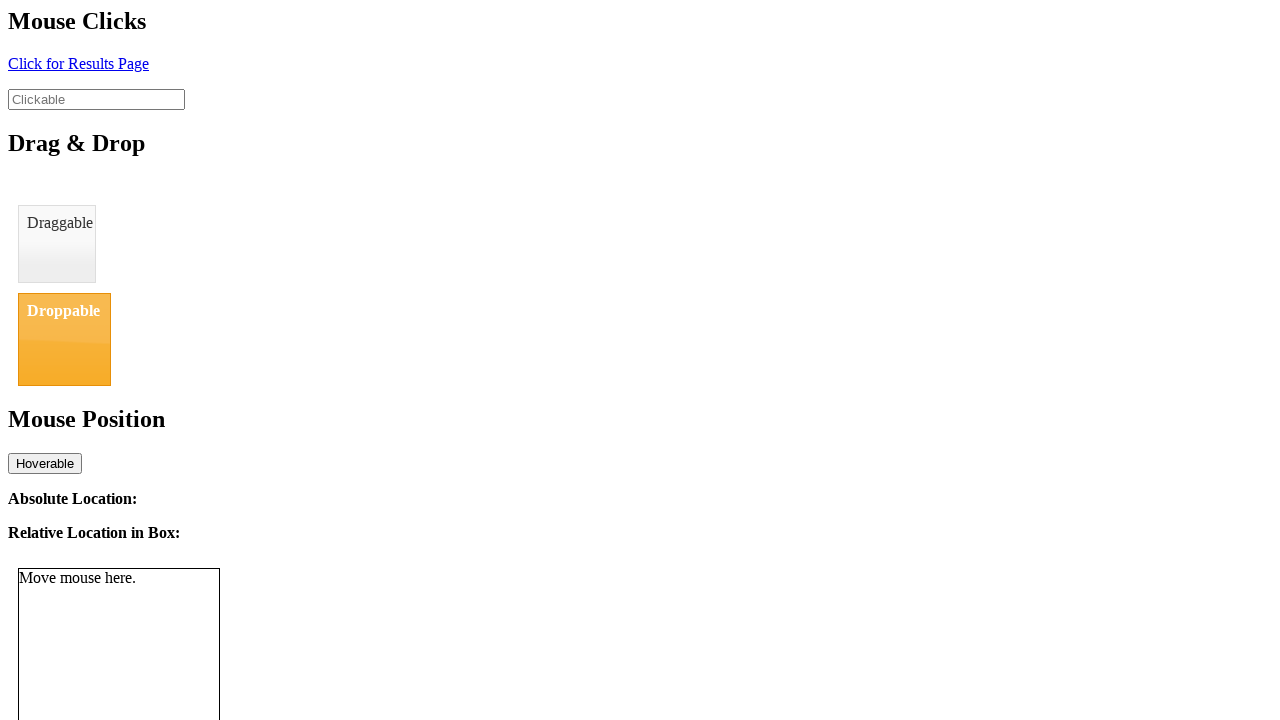

Moved mouse to viewport coordinates (8, 12) at (8, 12)
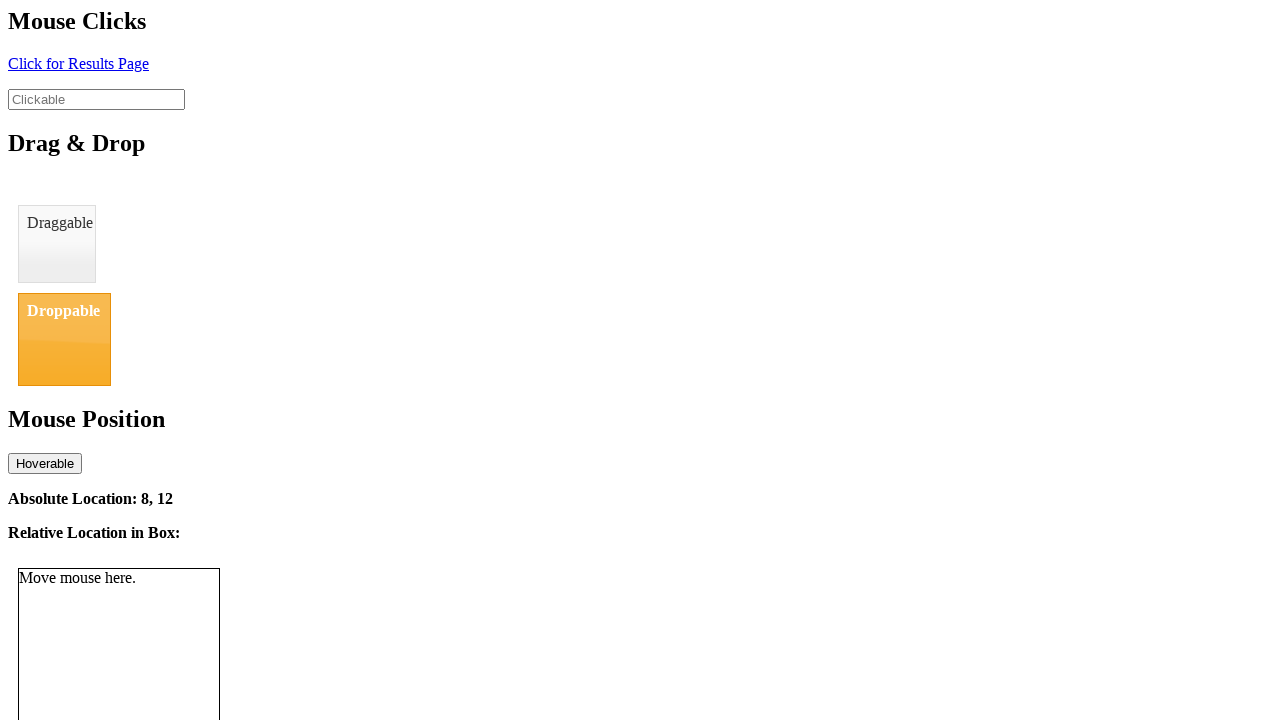

Location display element loaded and is visible
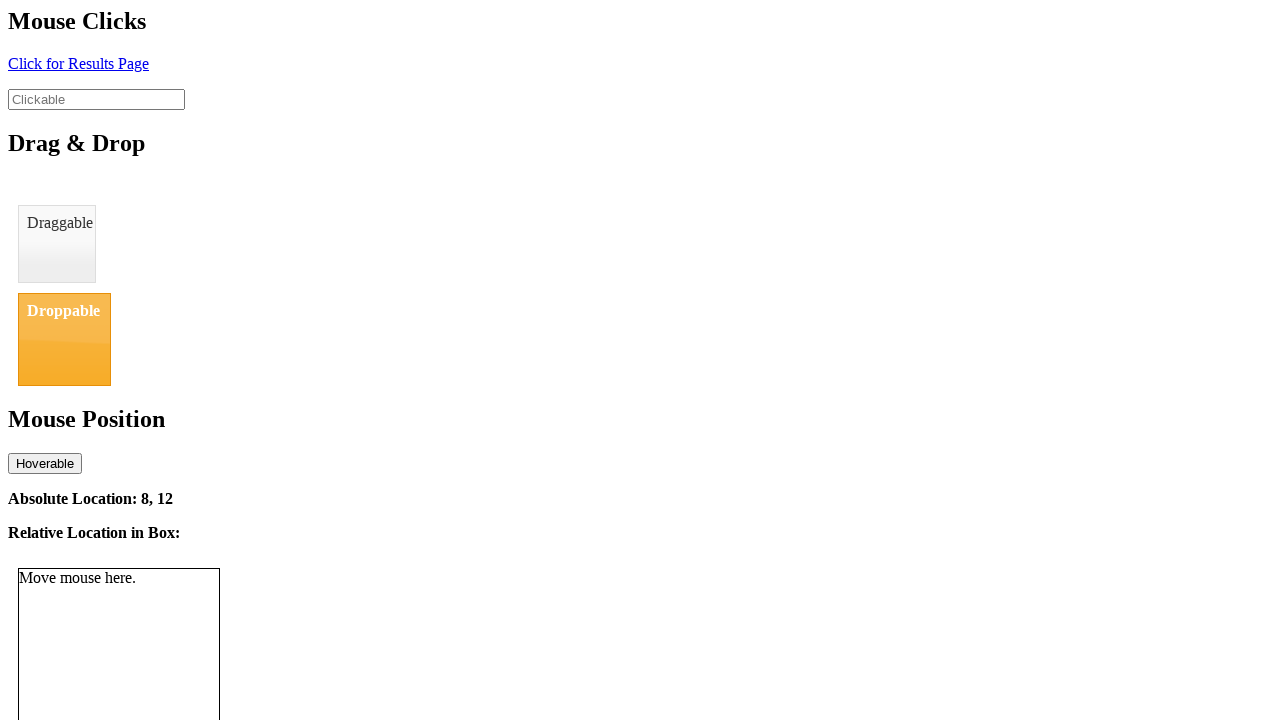

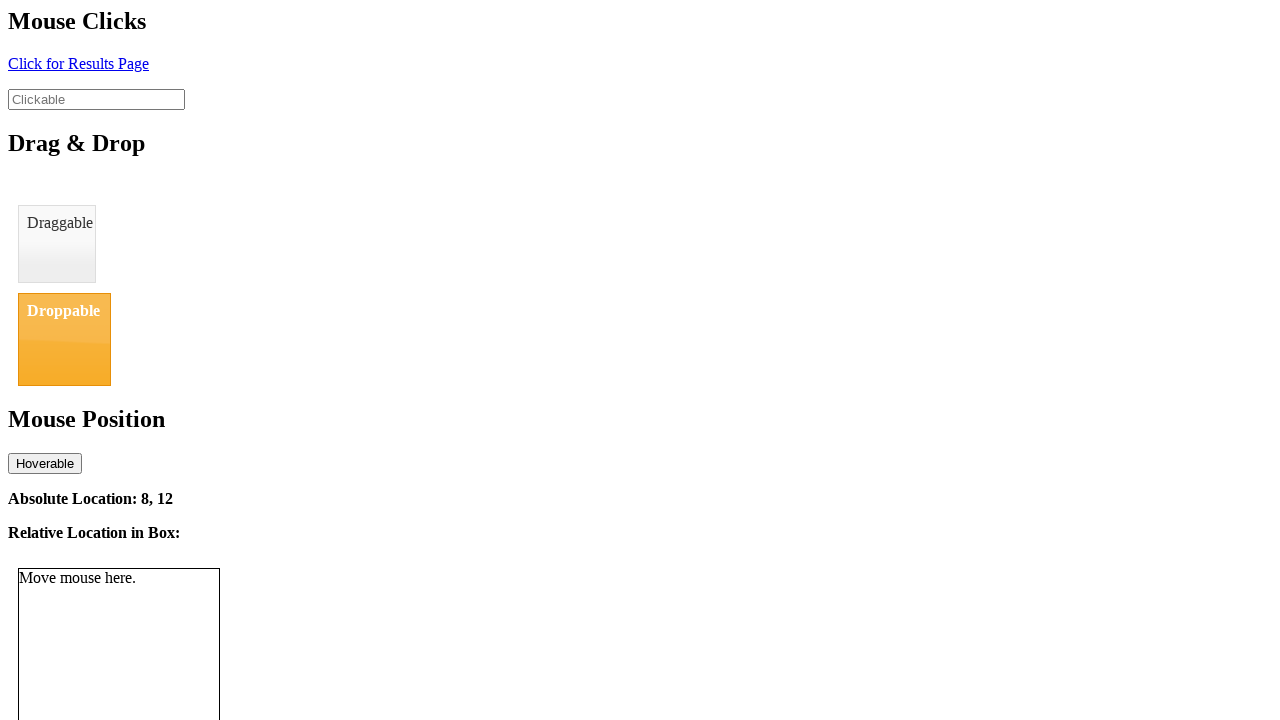